Tests opening a new browser tab by clicking a button and verifying content in the new tab

Starting URL: https://demoqa.com/browser-windows

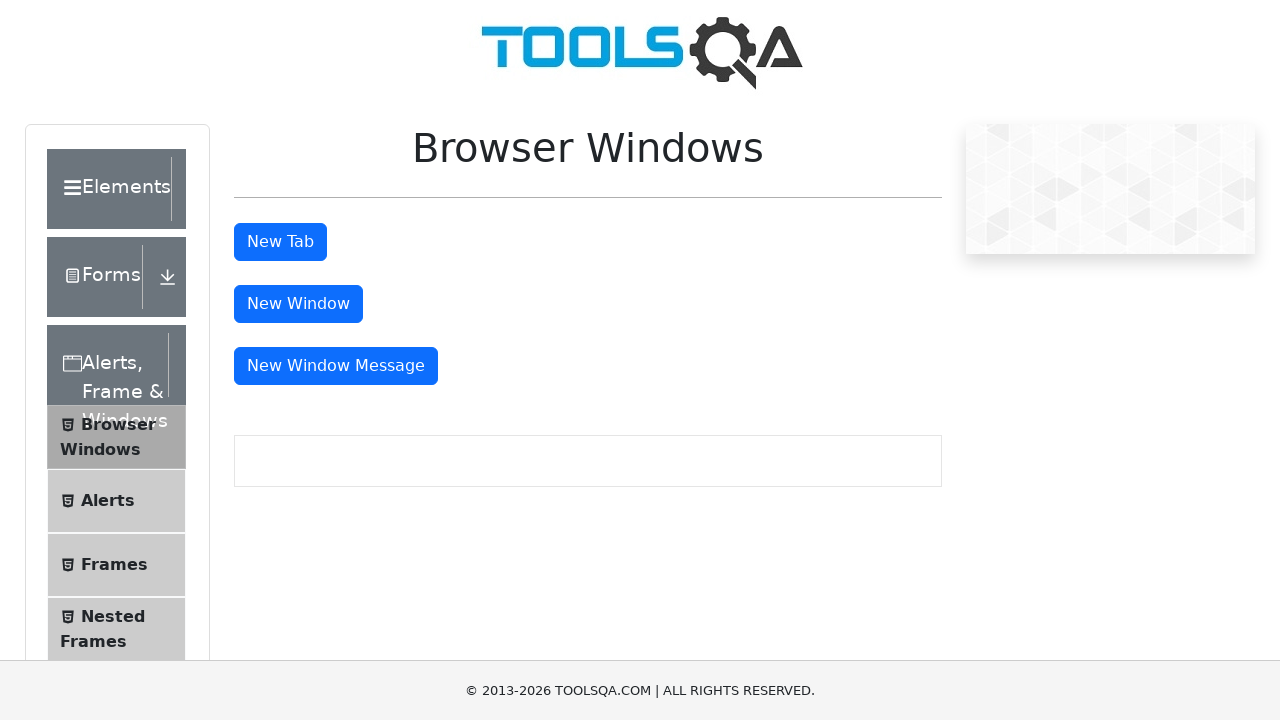

Clicked the new tab button to open a new browser tab at (280, 242) on #tabButton
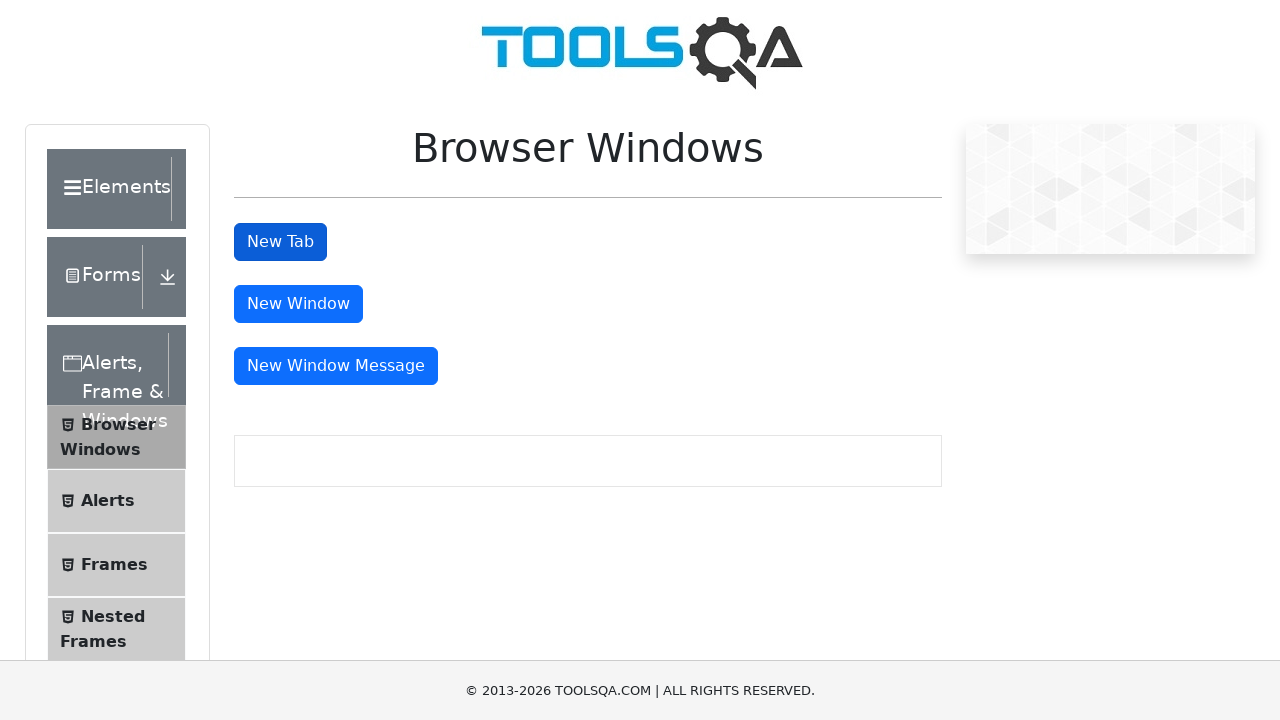

New tab opened and page object obtained
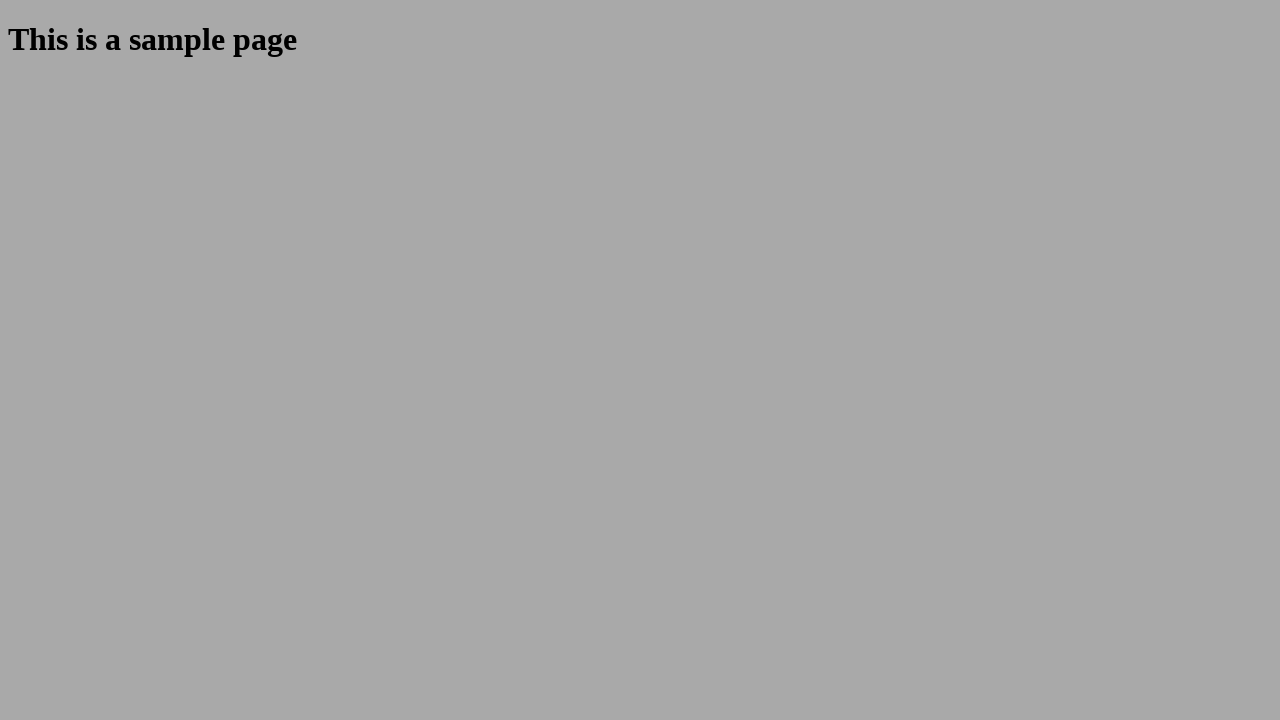

Waited for sample heading element to load in new tab
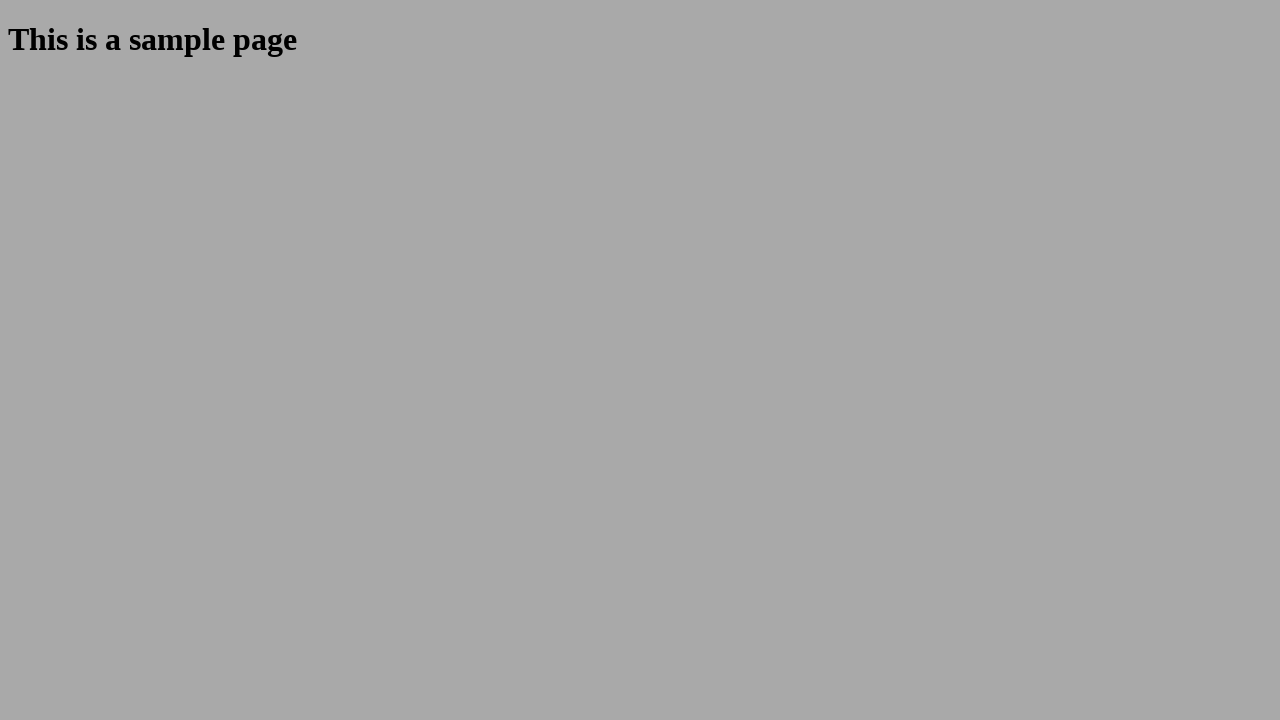

Verified that sample heading contains expected text 'This is a sample page'
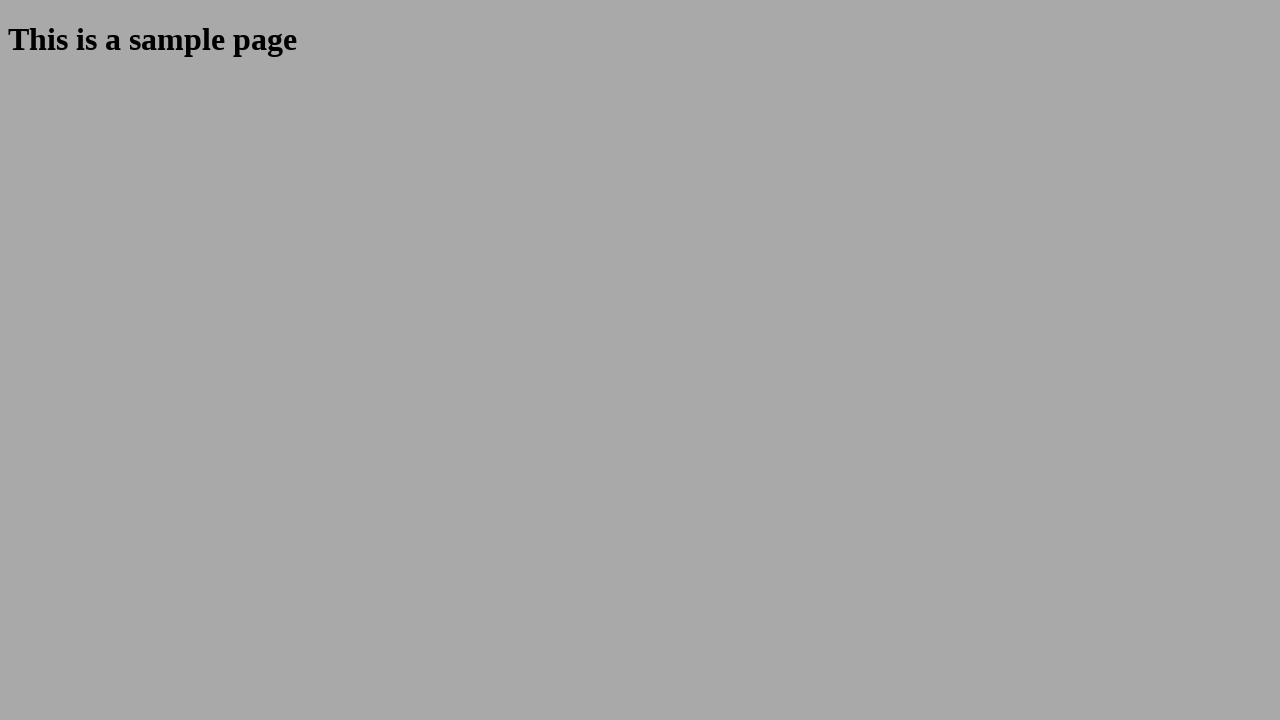

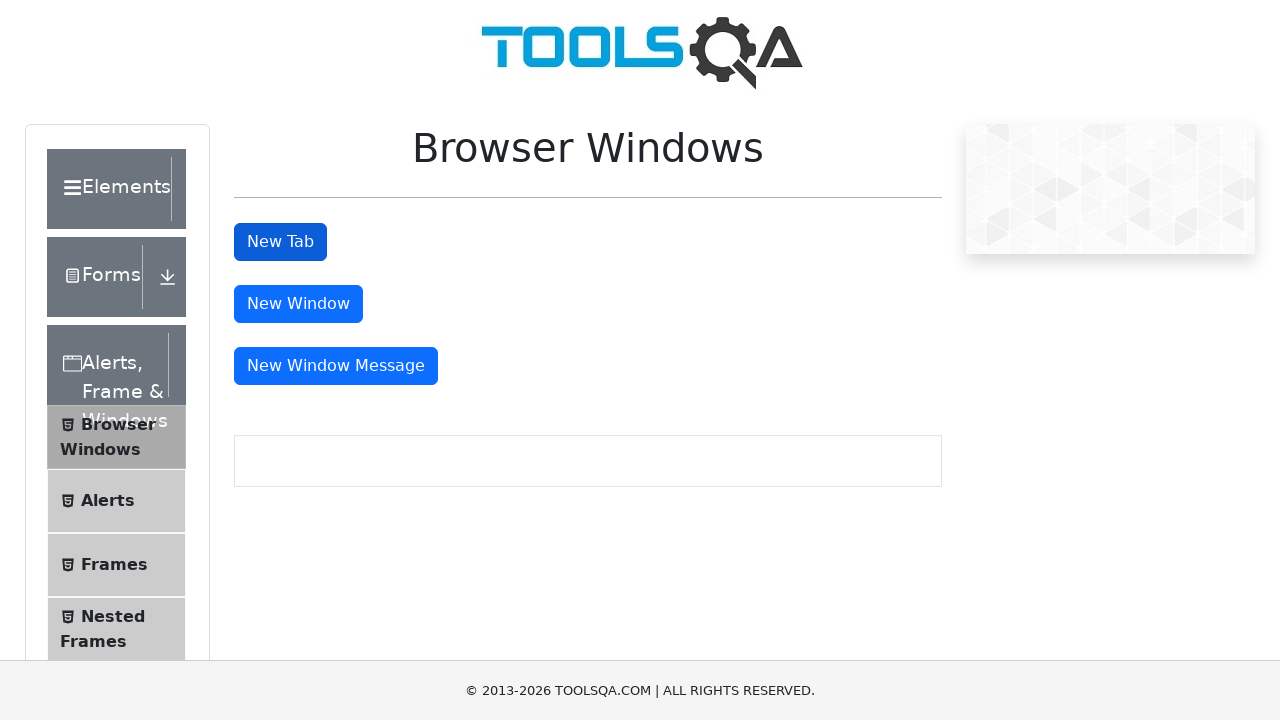